Tests navigation to the blog section by clicking the Blog link in the navigation menu

Starting URL: https://uat.worklenz.com/

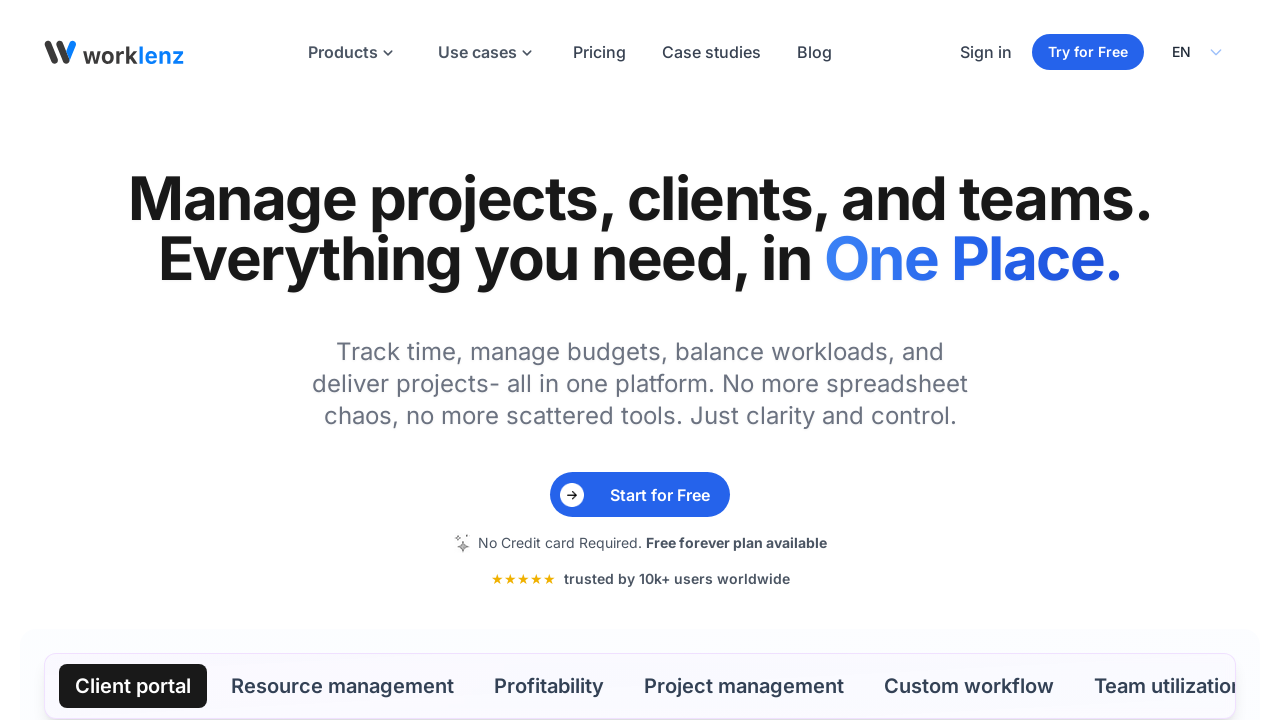

Waited for Blog link to be visible in navigation menu
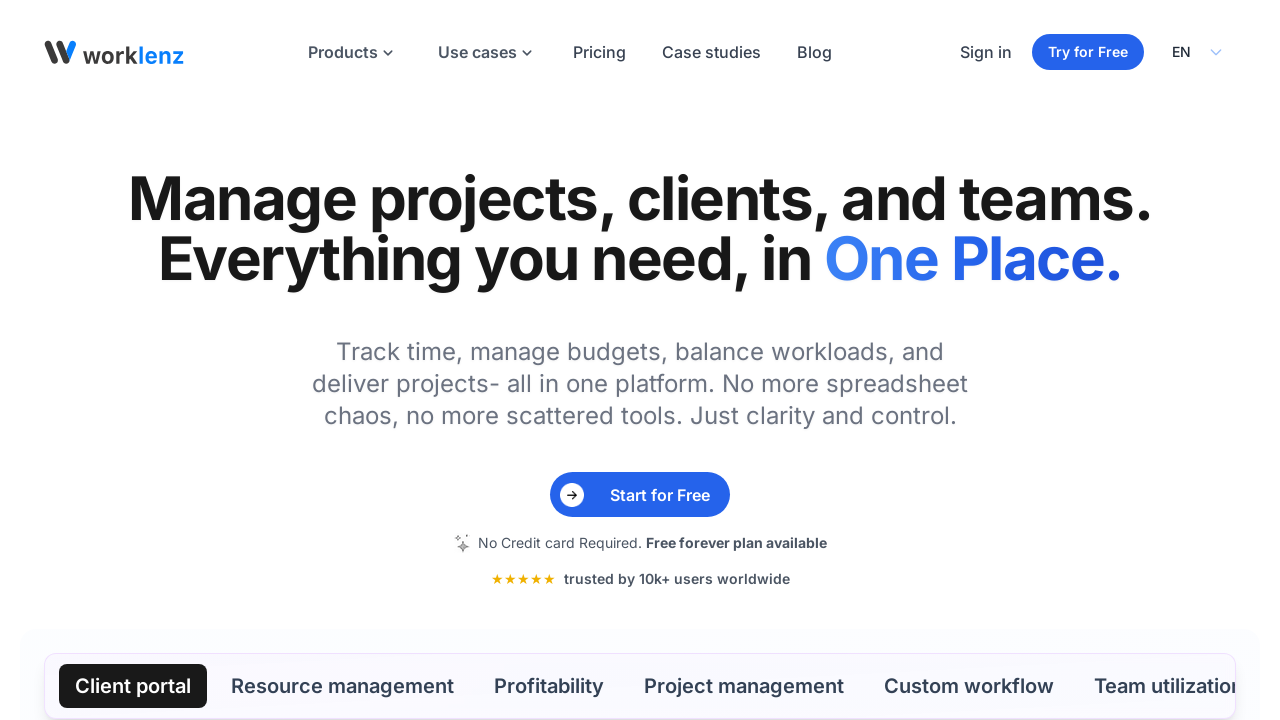

Clicked Blog link in navigation menu at (814, 52) on a:has-text('Blog')
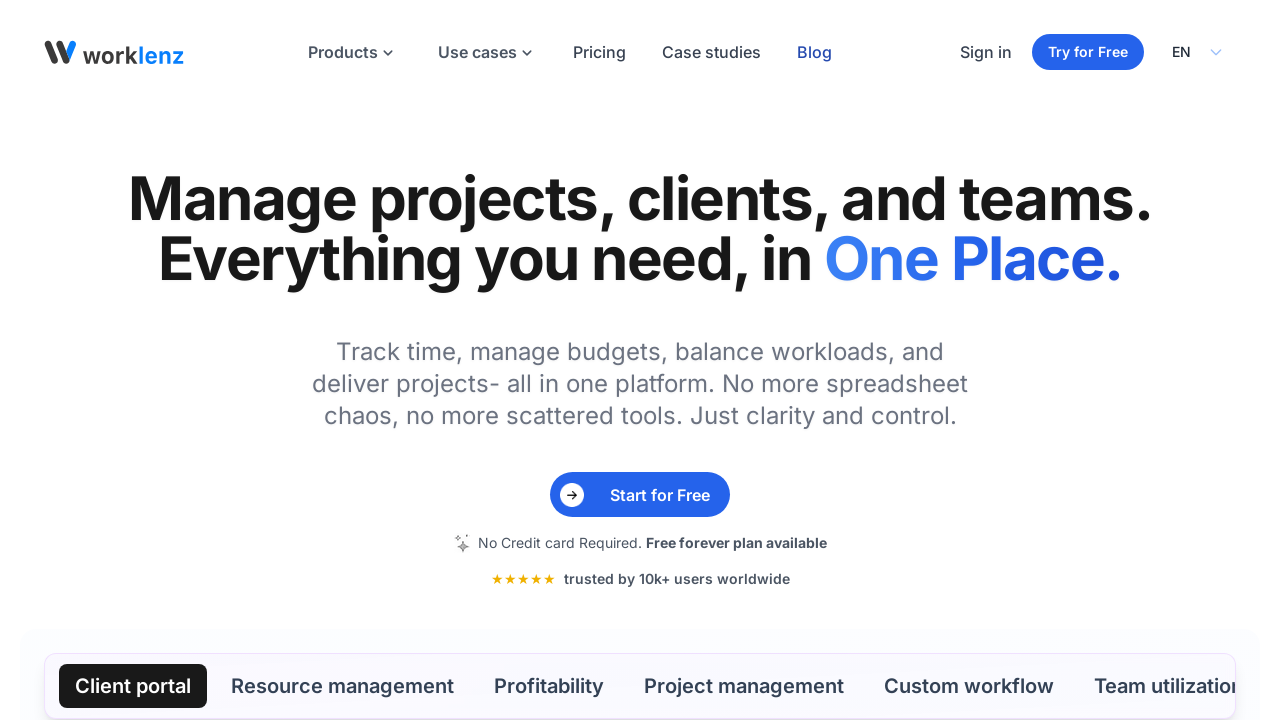

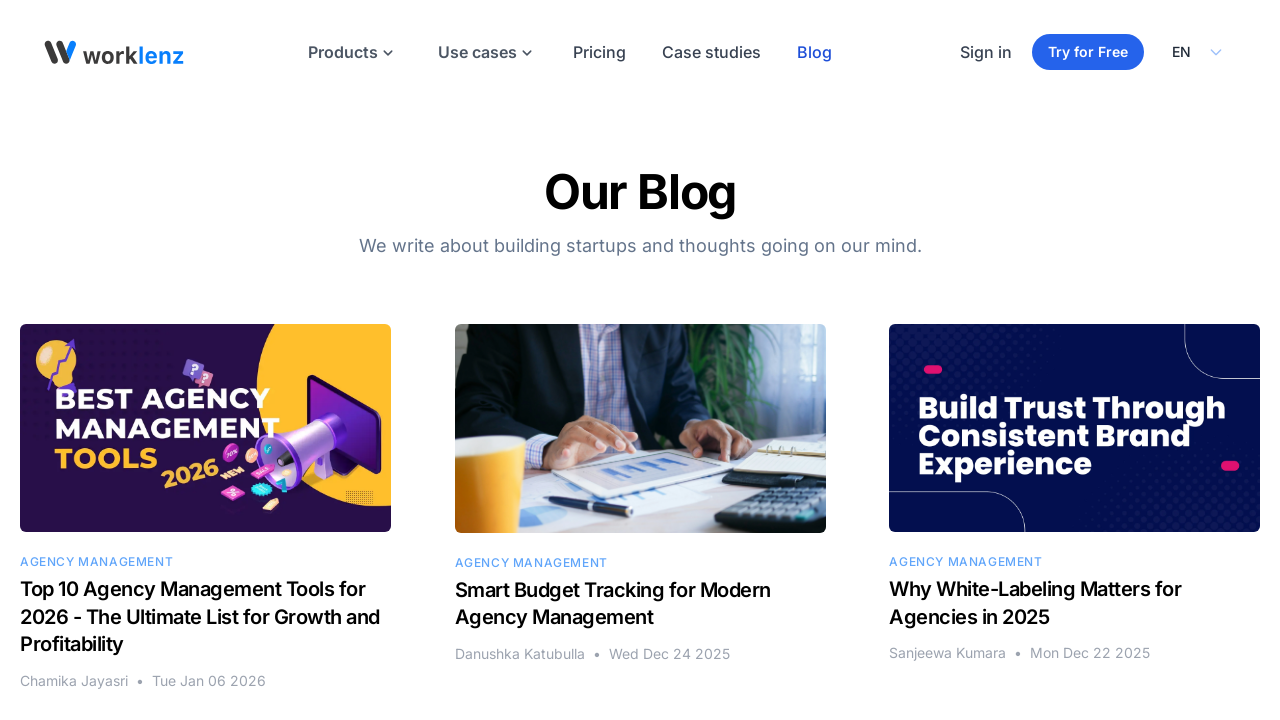